Tests registration form validation with passwords that are too short (less than 6 characters), verifying password length error messages.

Starting URL: https://alada.vn/tai-khoan/dang-ky.html

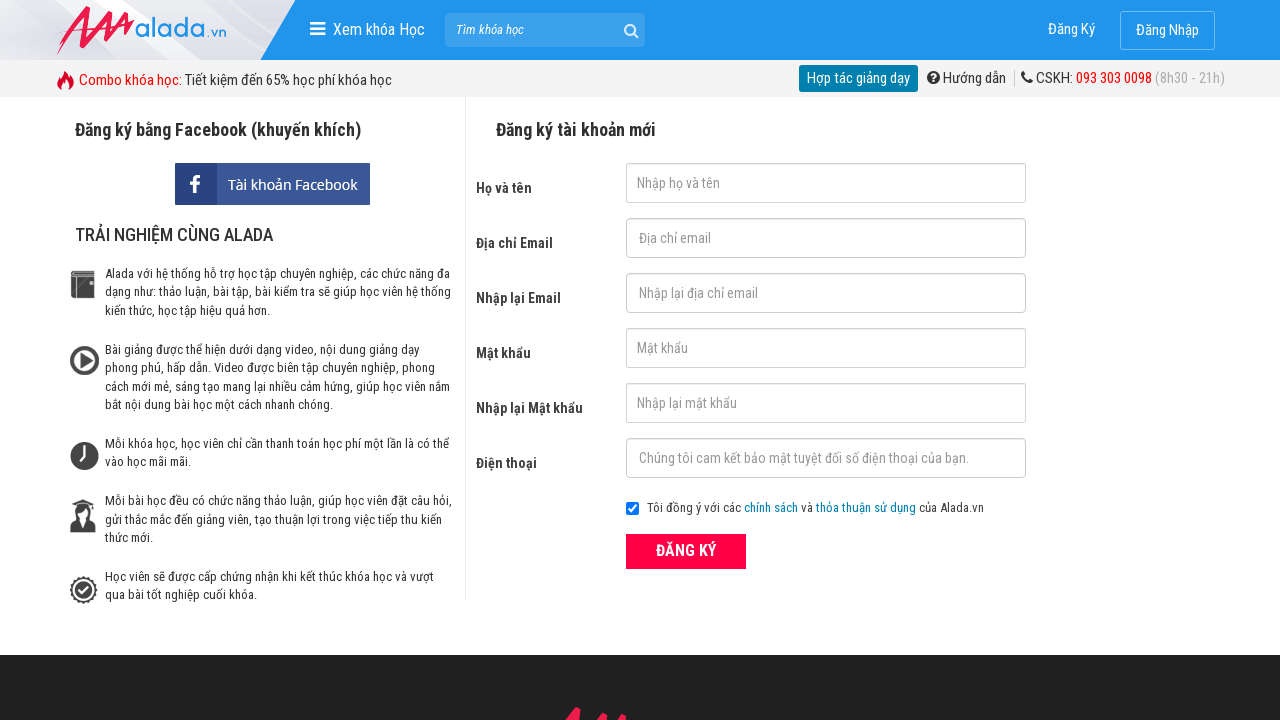

Filled first name field with 'Hana Test' on #txtFirstname
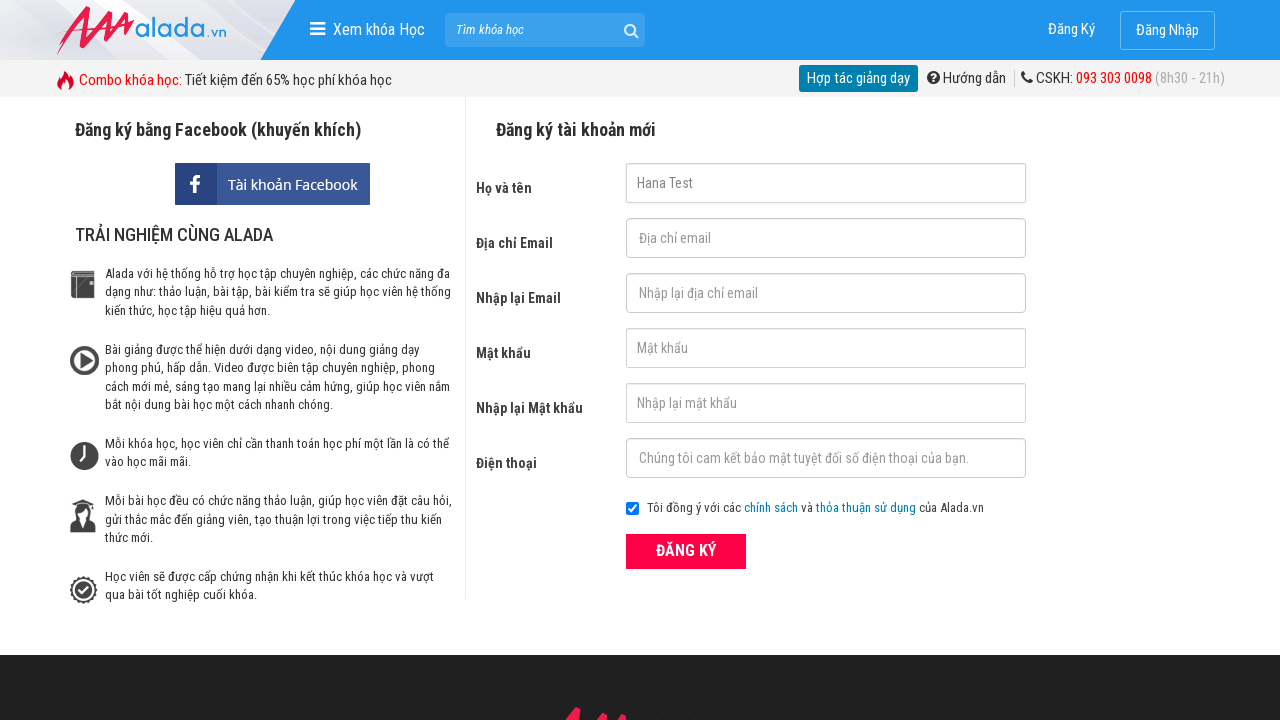

Filled email field with 'test@gmail.com' on #txtEmail
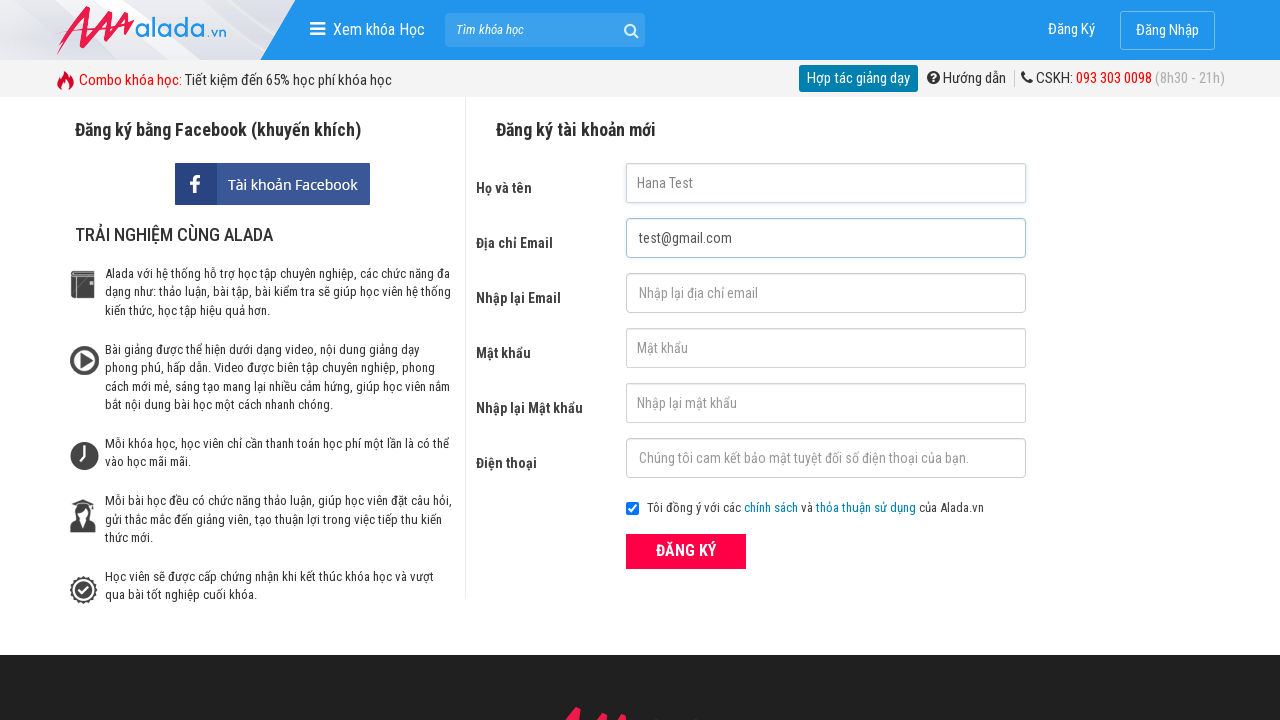

Filled confirm email field with 'test@gmail.com' on #txtCEmail
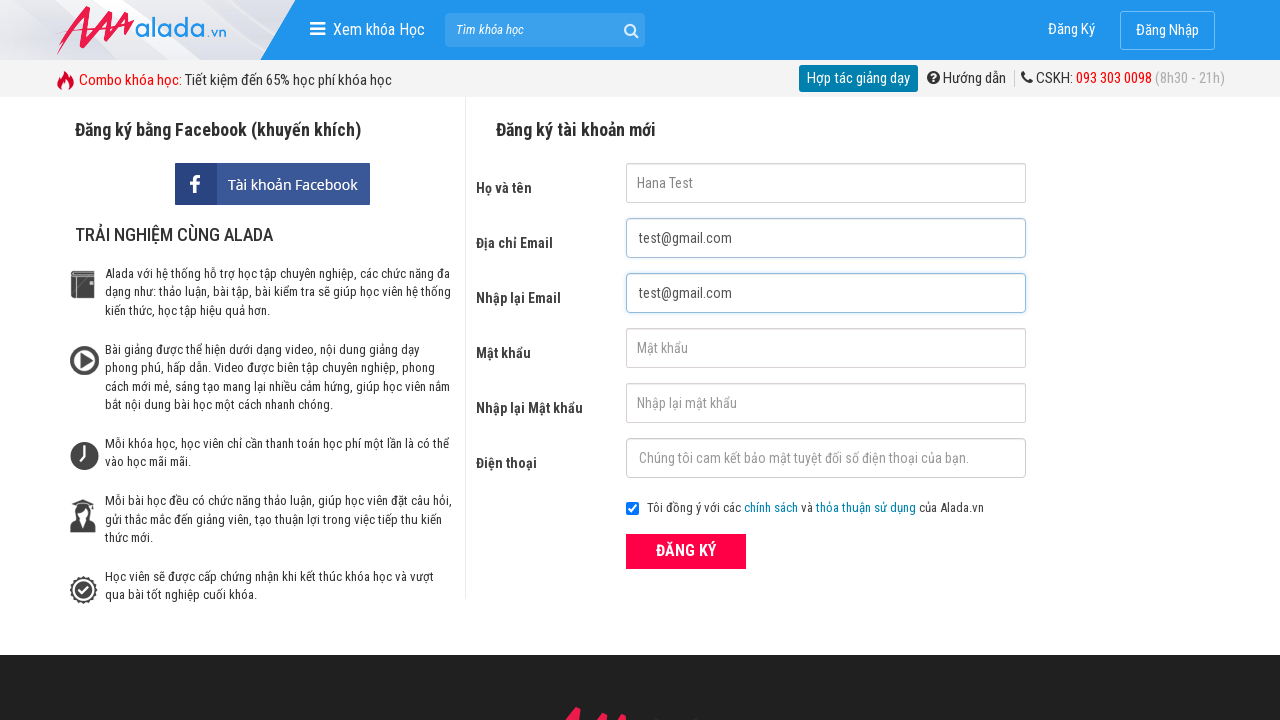

Filled password field with short password '1234' (4 characters) on #txtPassword
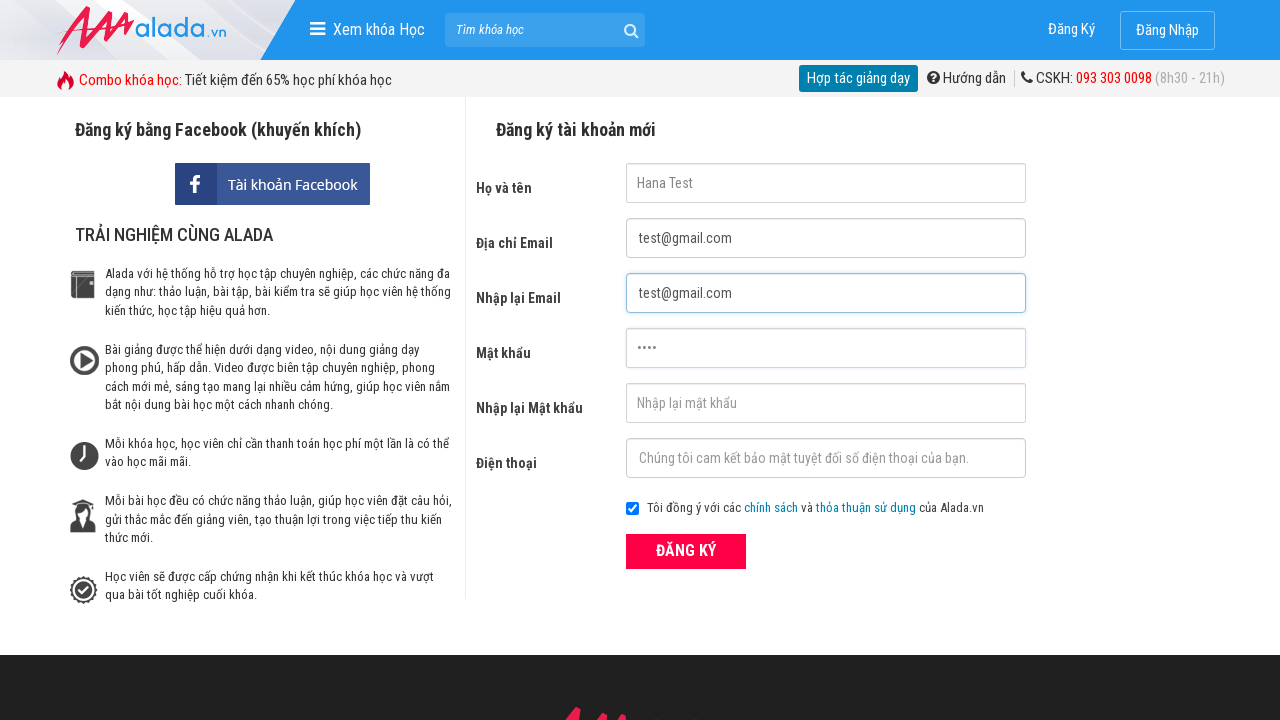

Filled confirm password field with short password '12@' (3 characters) on #txtCPassword
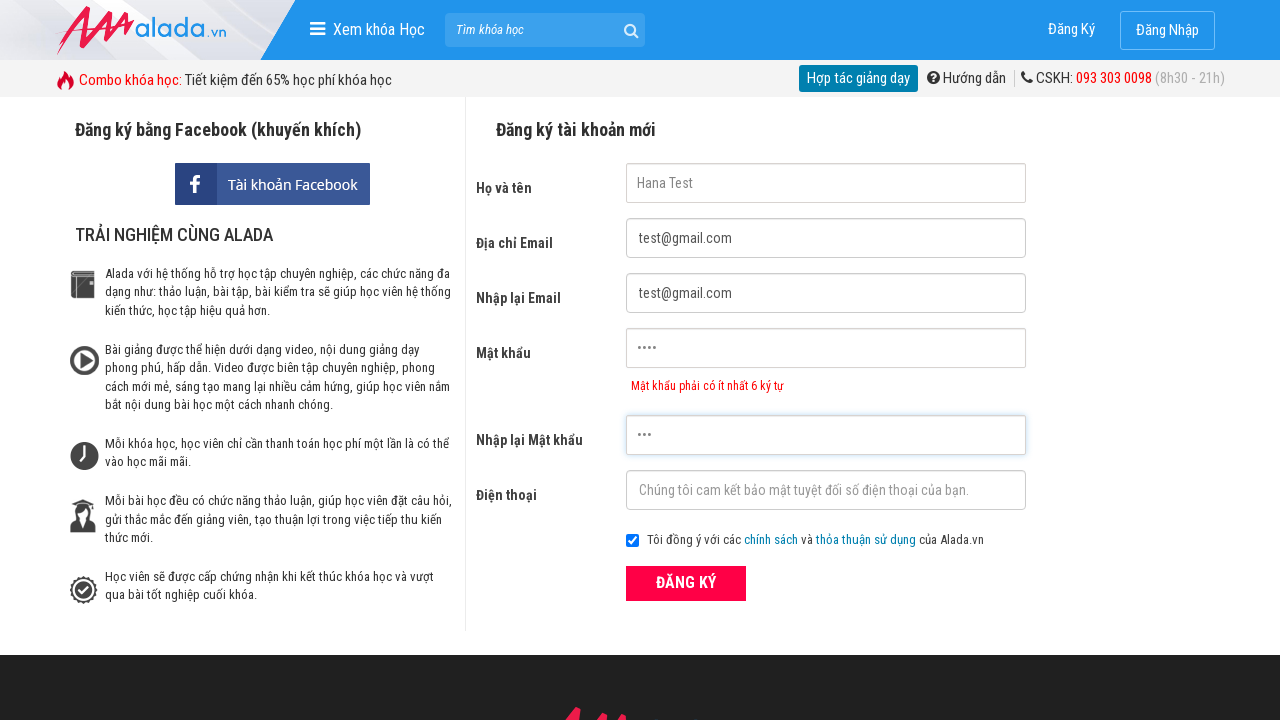

Filled phone number field with '03099888888' on #txtPhone
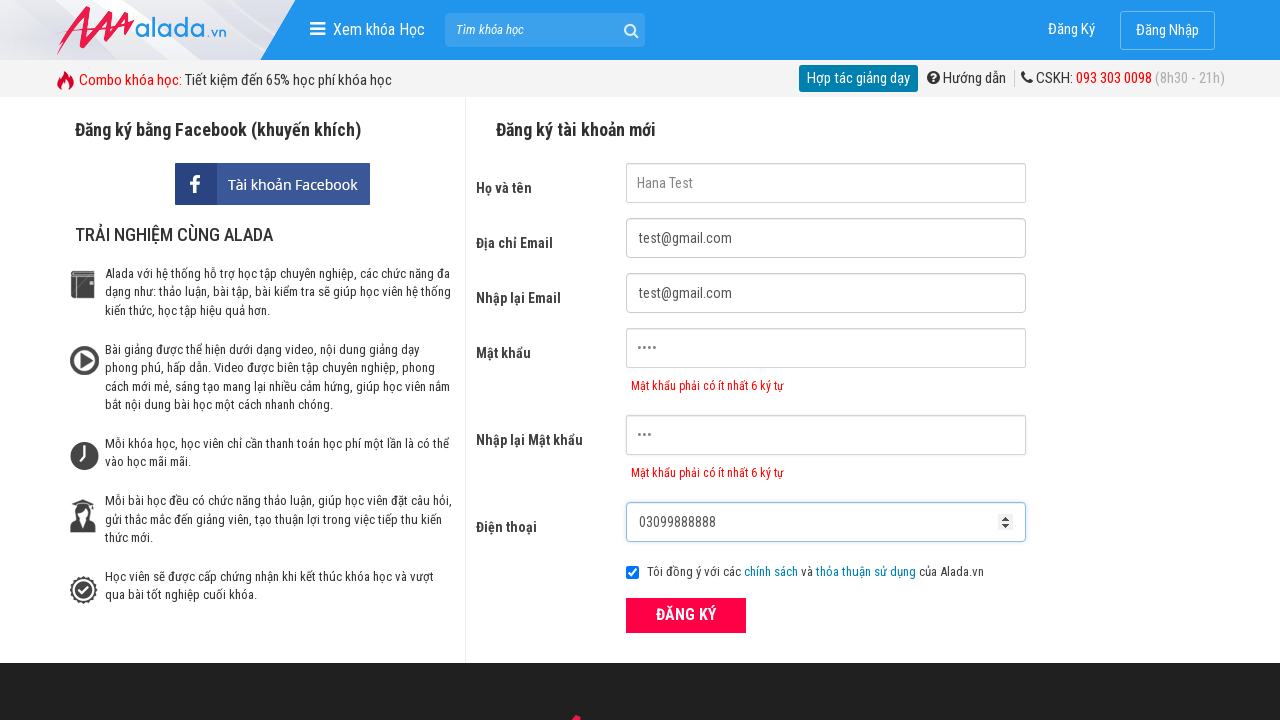

Clicked ĐĂNG KÝ (register) button to submit form at (686, 615) on xpath=//button[text()='ĐĂNG KÝ' and @type='submit']
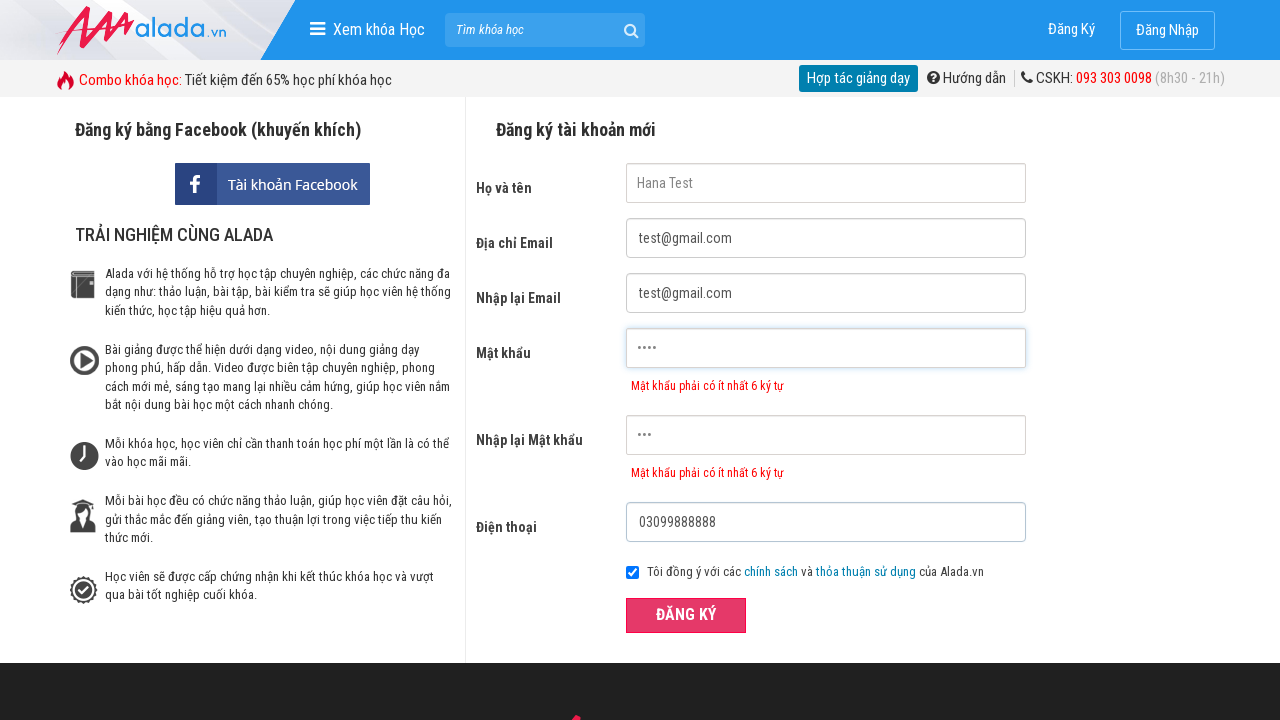

Password error message appeared for insufficient password length
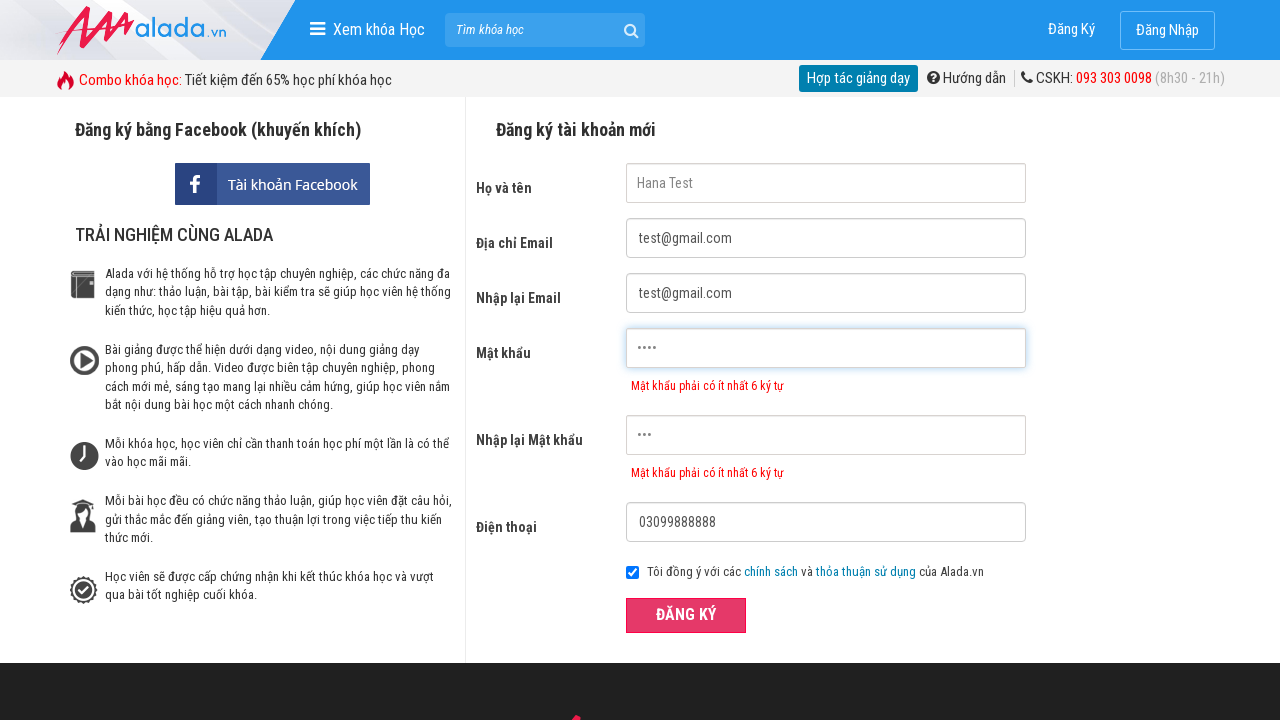

Confirm password error message appeared for insufficient password length
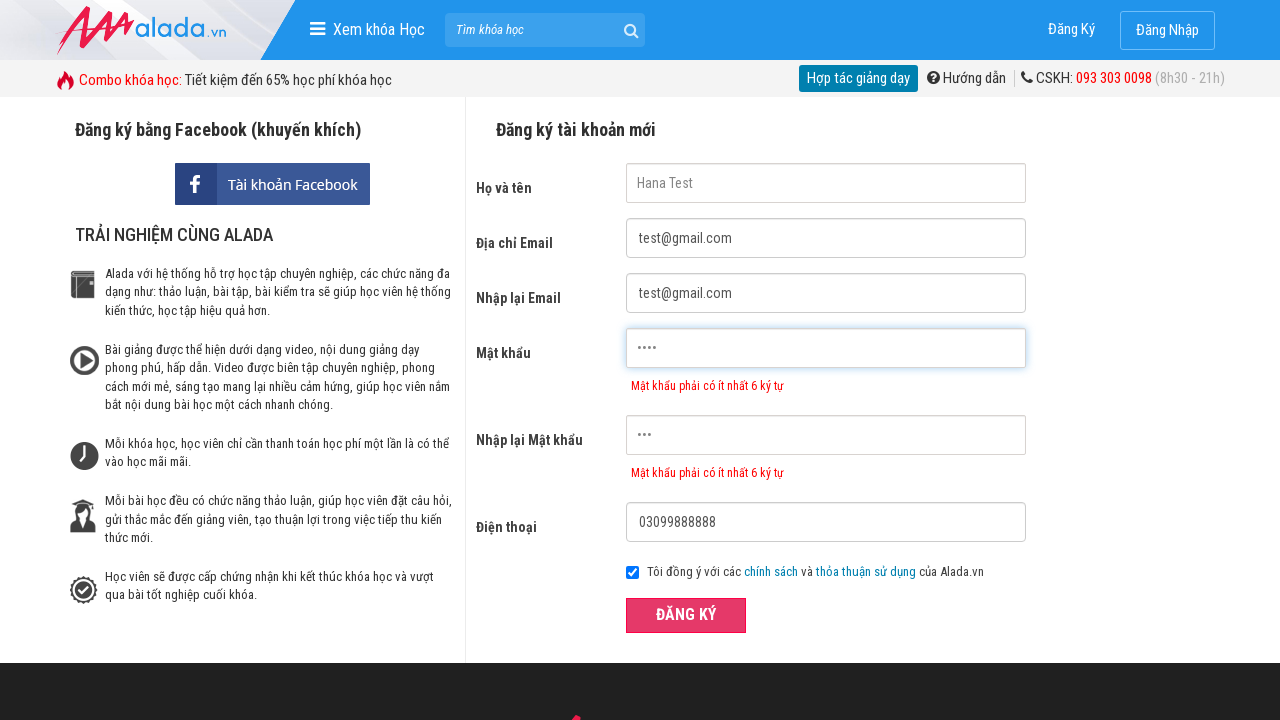

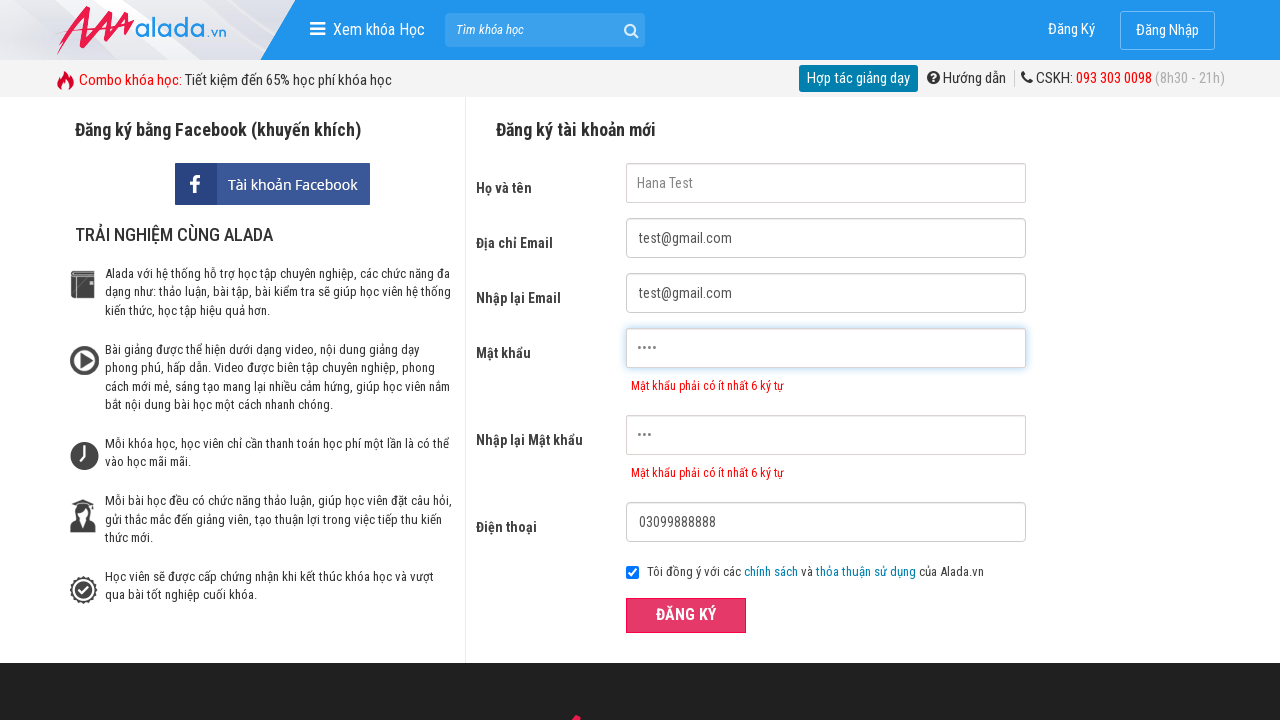